Tests JavaScript alert handling by clicking a button that triggers an alert, accepting it, then reading a value from the page, calculating a mathematical result, and submitting the answer in a form.

Starting URL: http://suninjuly.github.io/alert_accept.html

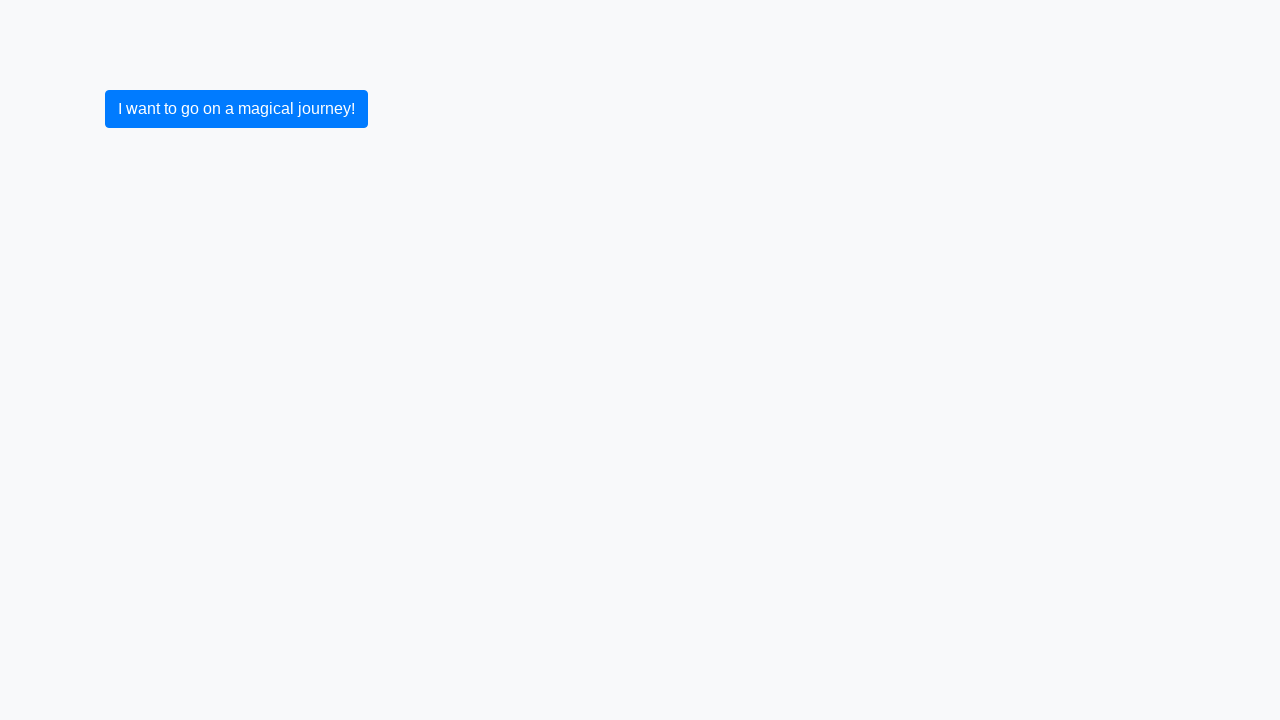

Set up dialog handler to accept alerts
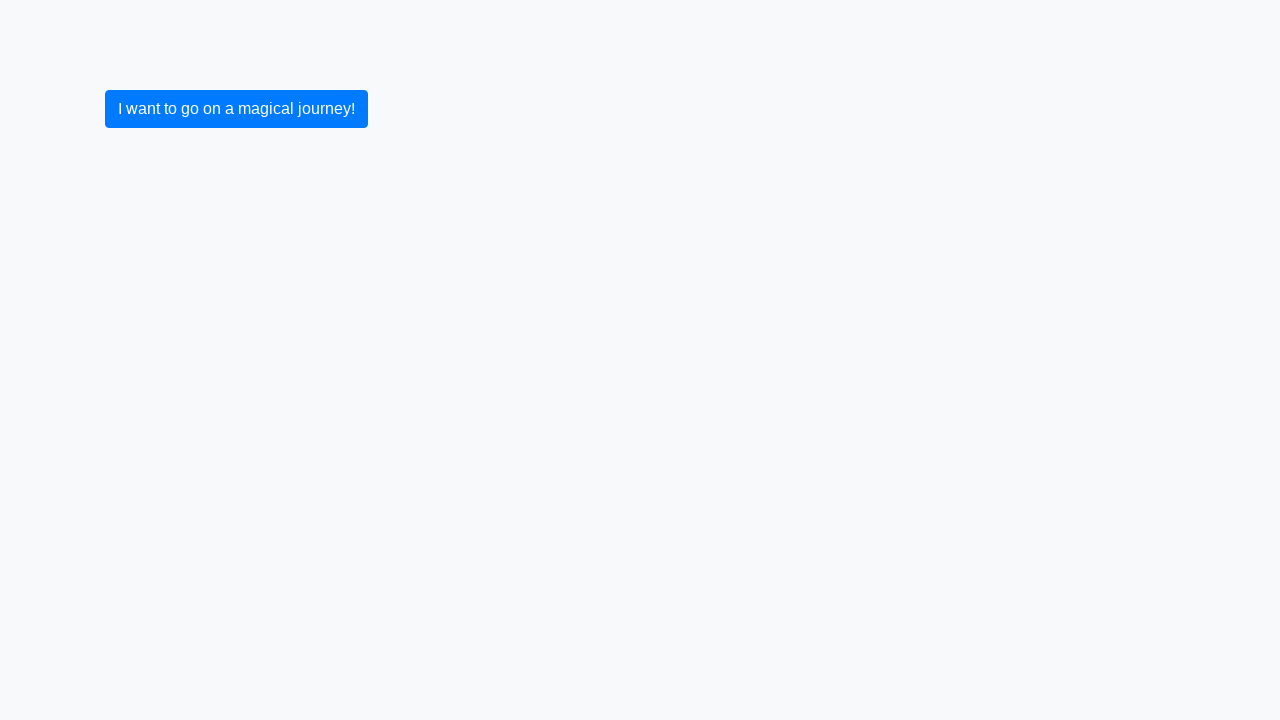

Clicked button to trigger alert at (236, 109) on button.btn
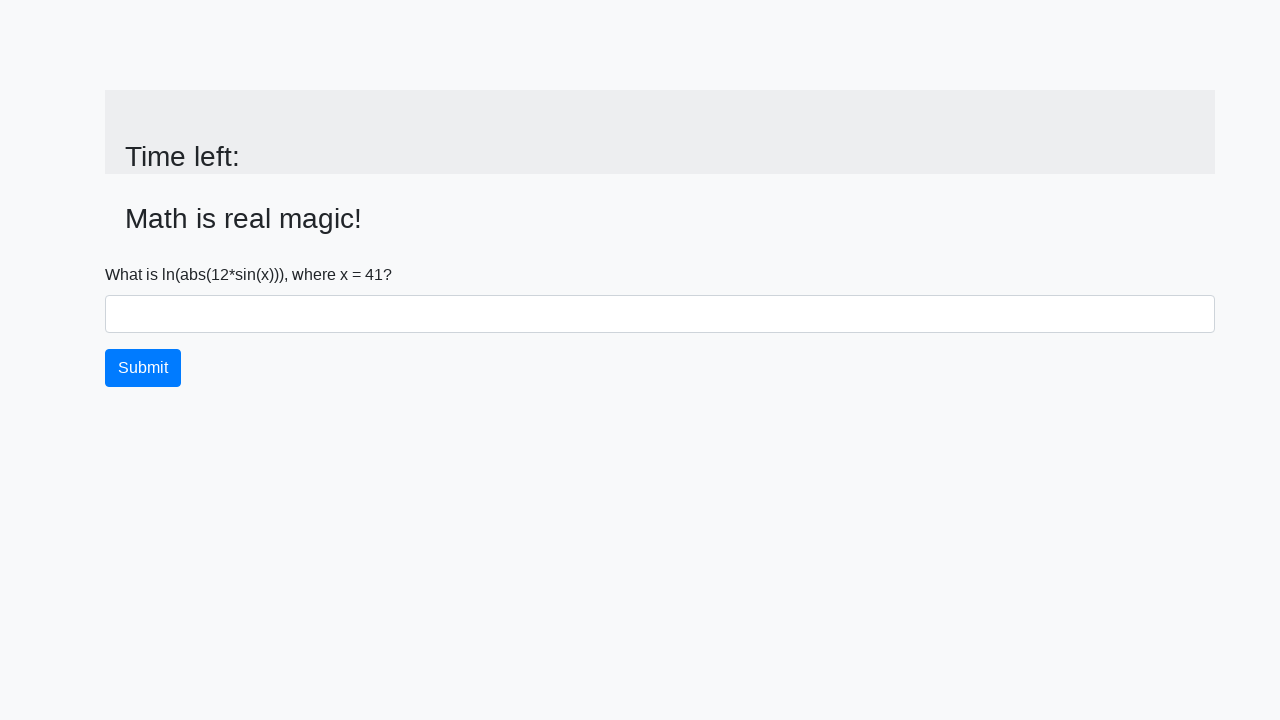

Waited for alert to be handled and page to update
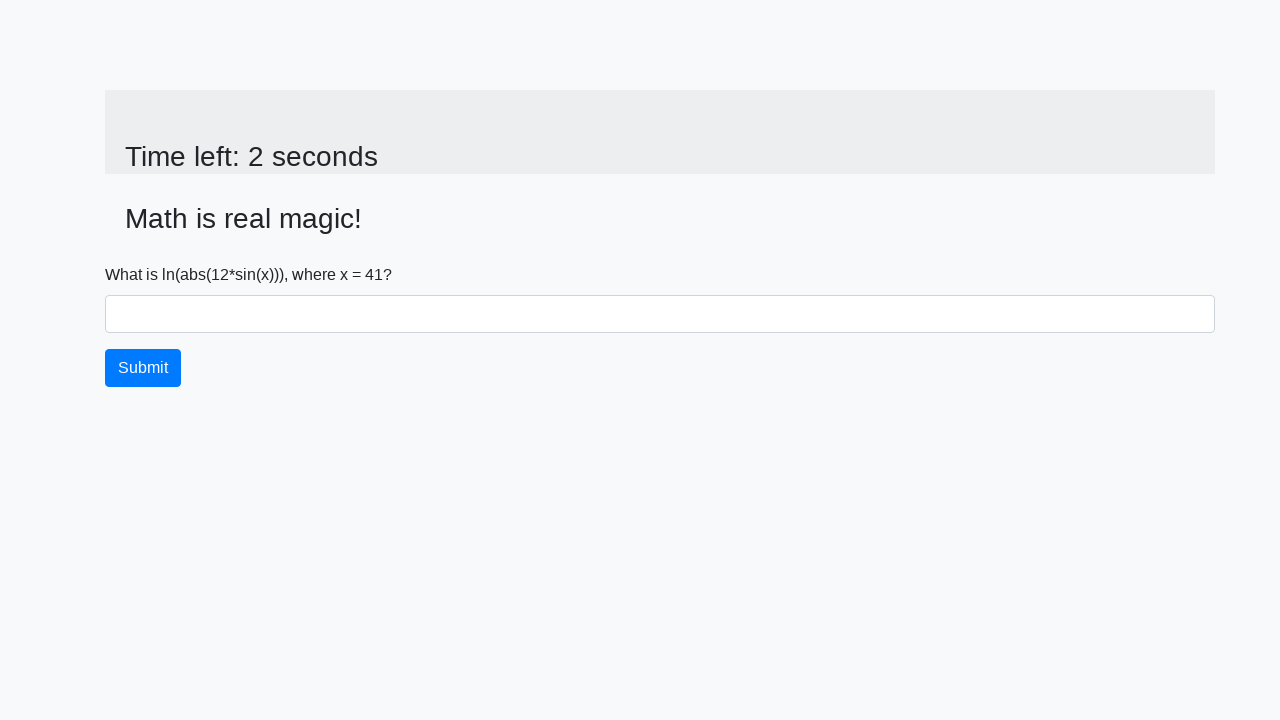

Retrieved x value from page: 41
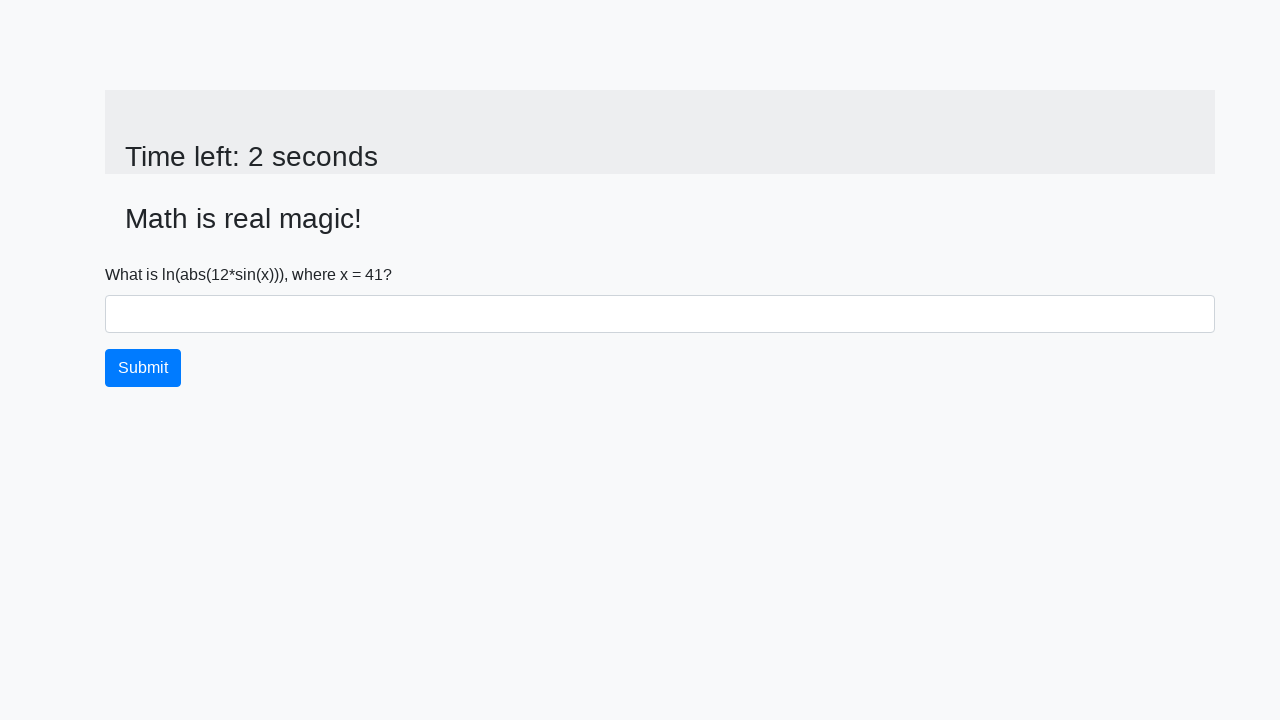

Calculated mathematical result: 0.6436796004658139
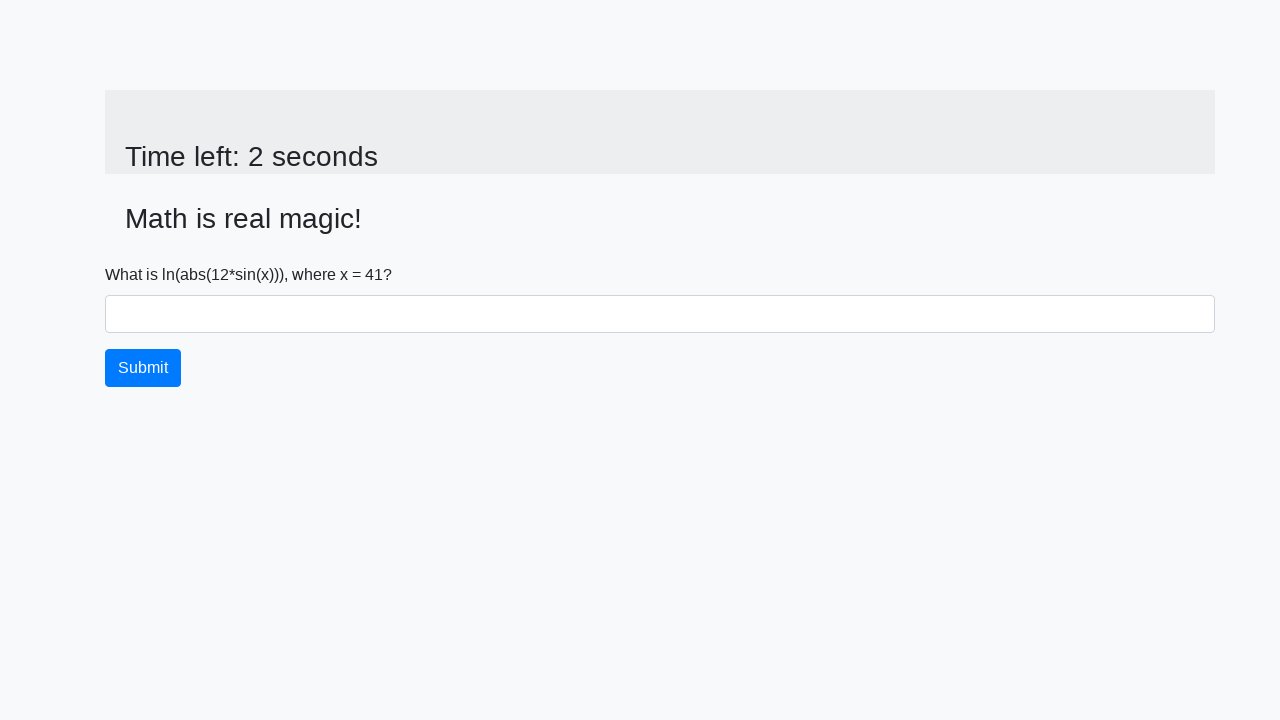

Filled answer field with calculated value on #answer
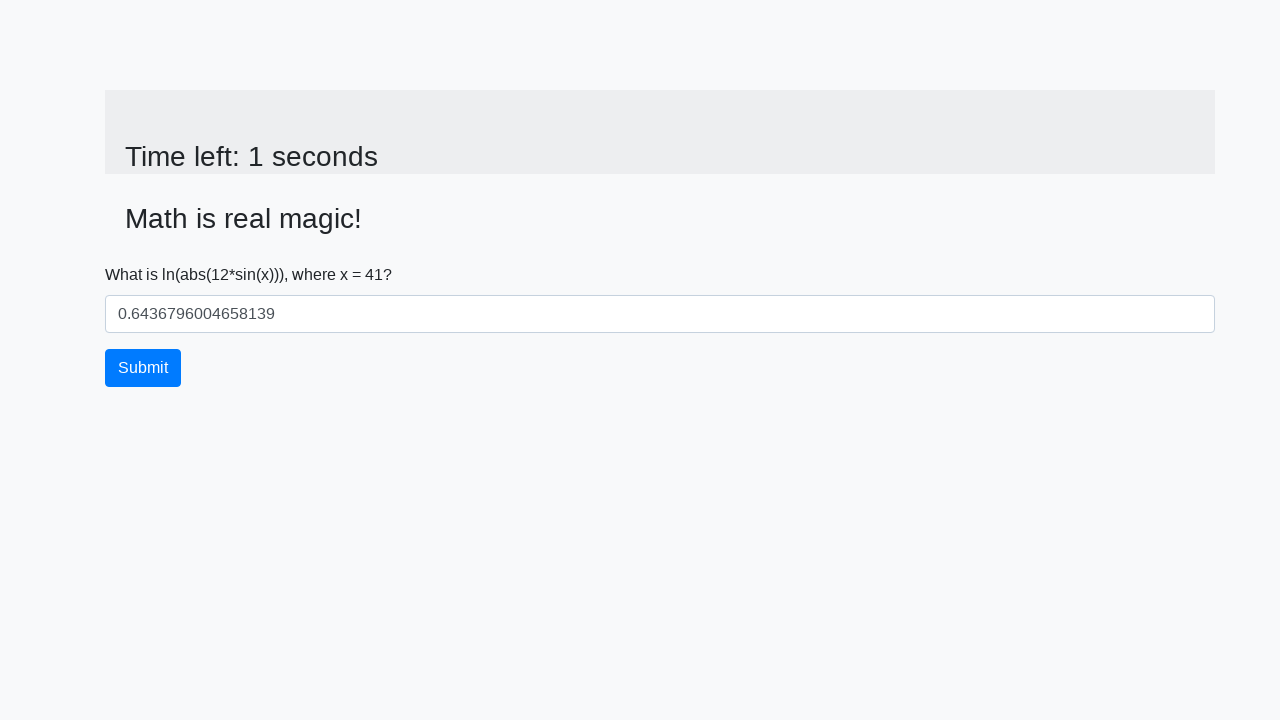

Clicked submit button to submit answer at (143, 368) on button.btn
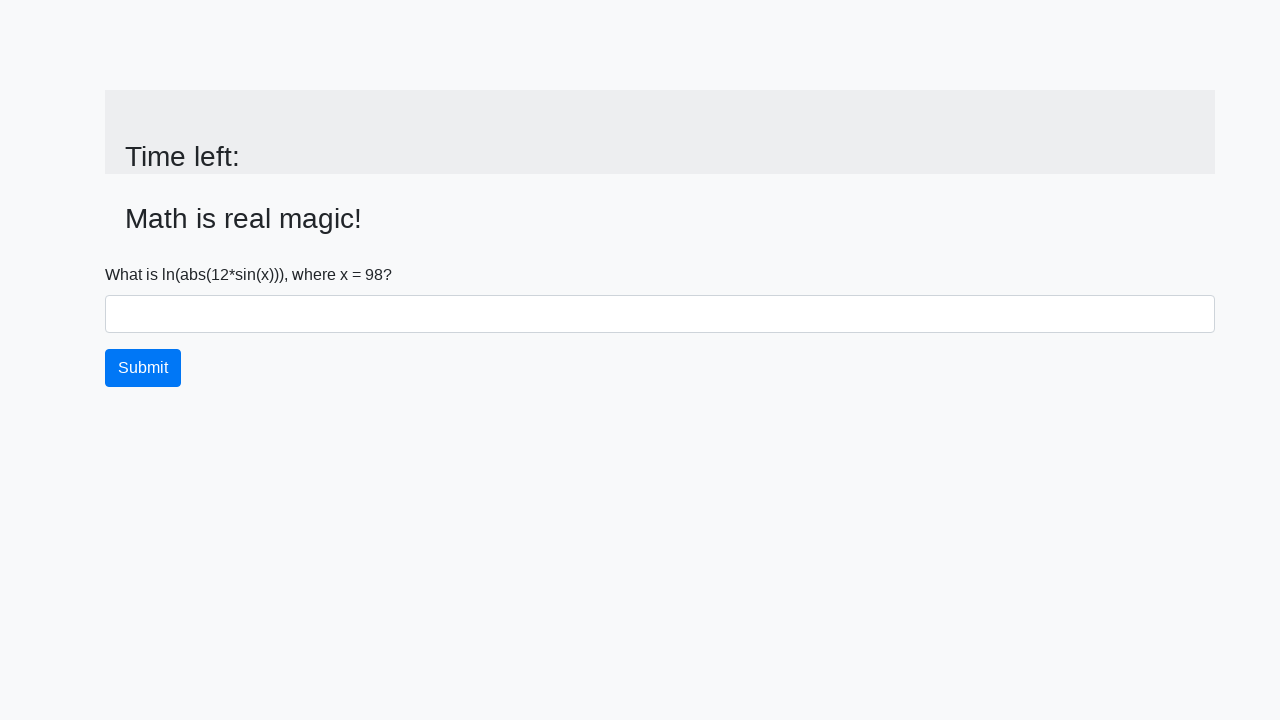

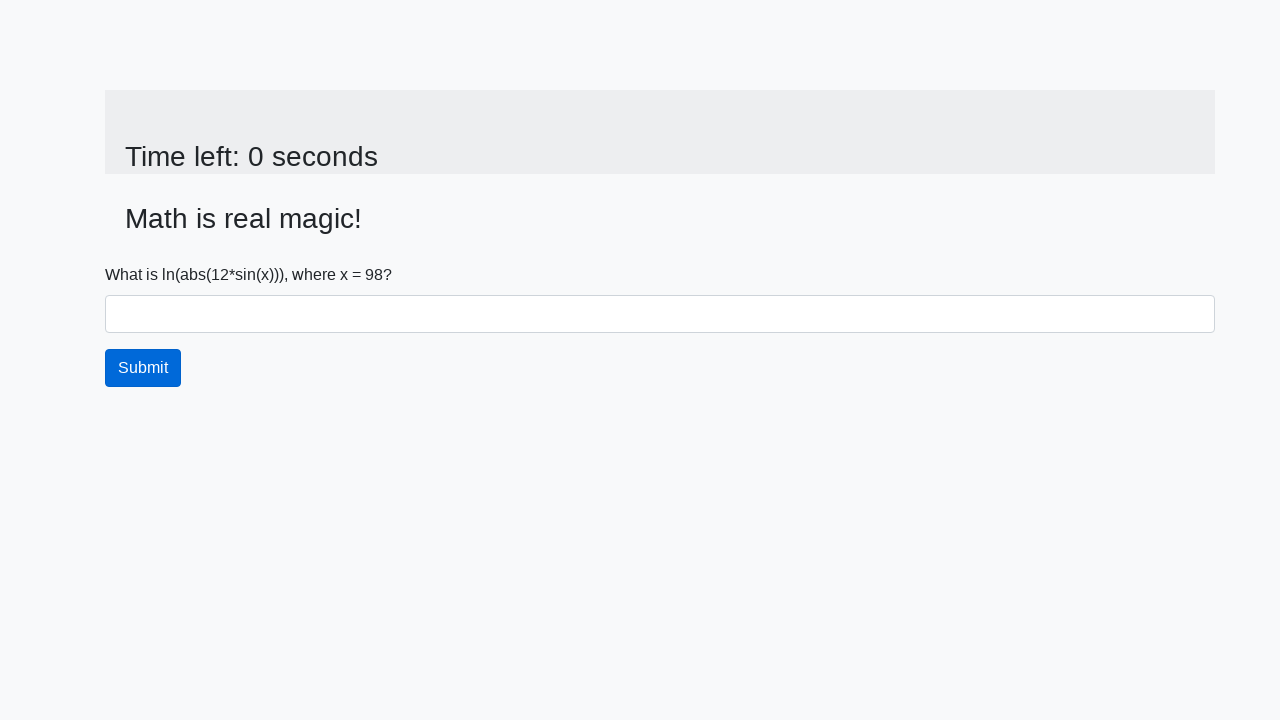